Tests a form submission that involves getting an attribute value from an image element, calculating a mathematical result, and filling out form fields including checkboxes and radio buttons

Starting URL: http://suninjuly.github.io/get_attribute.html

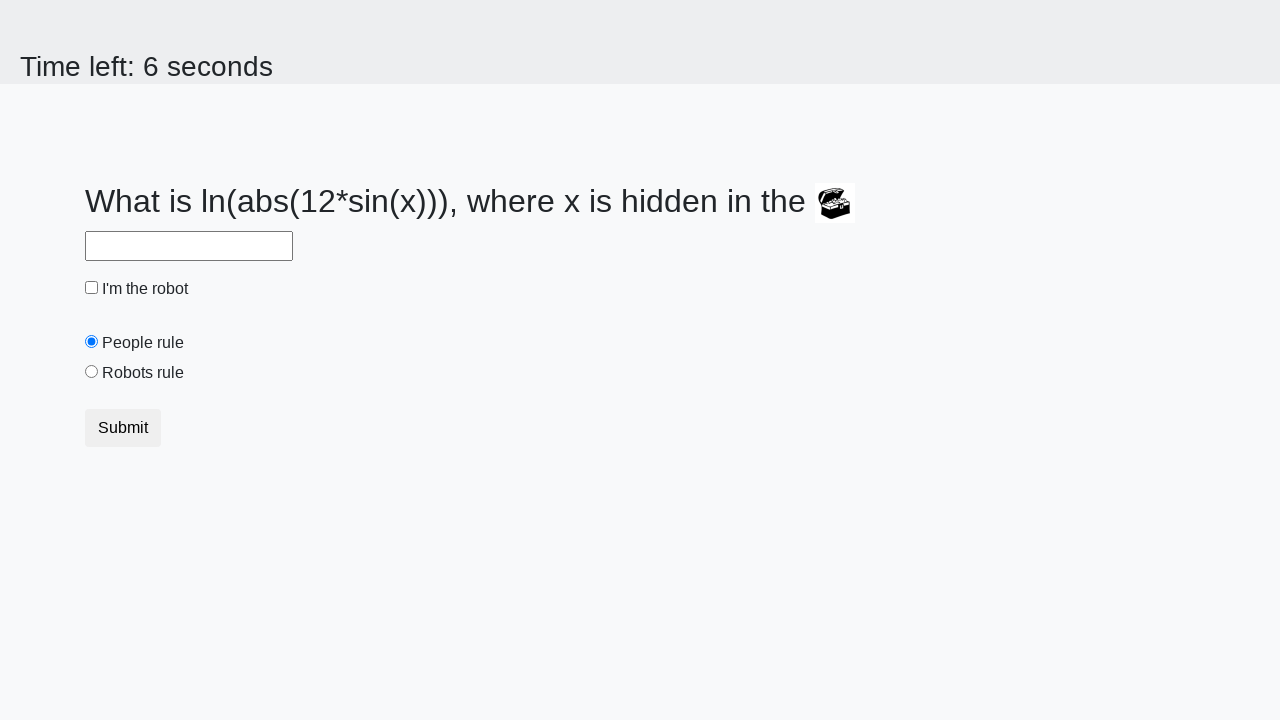

Located the treasure image element
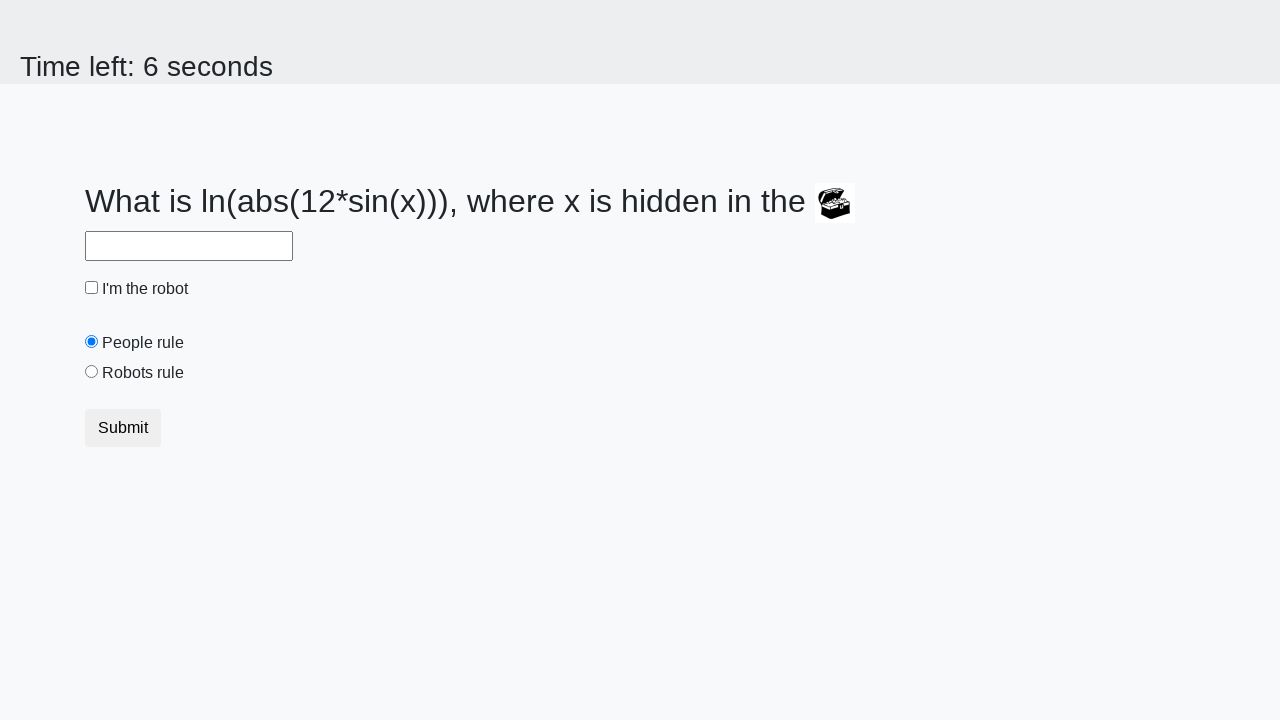

Retrieved treasure value from image attribute: 88
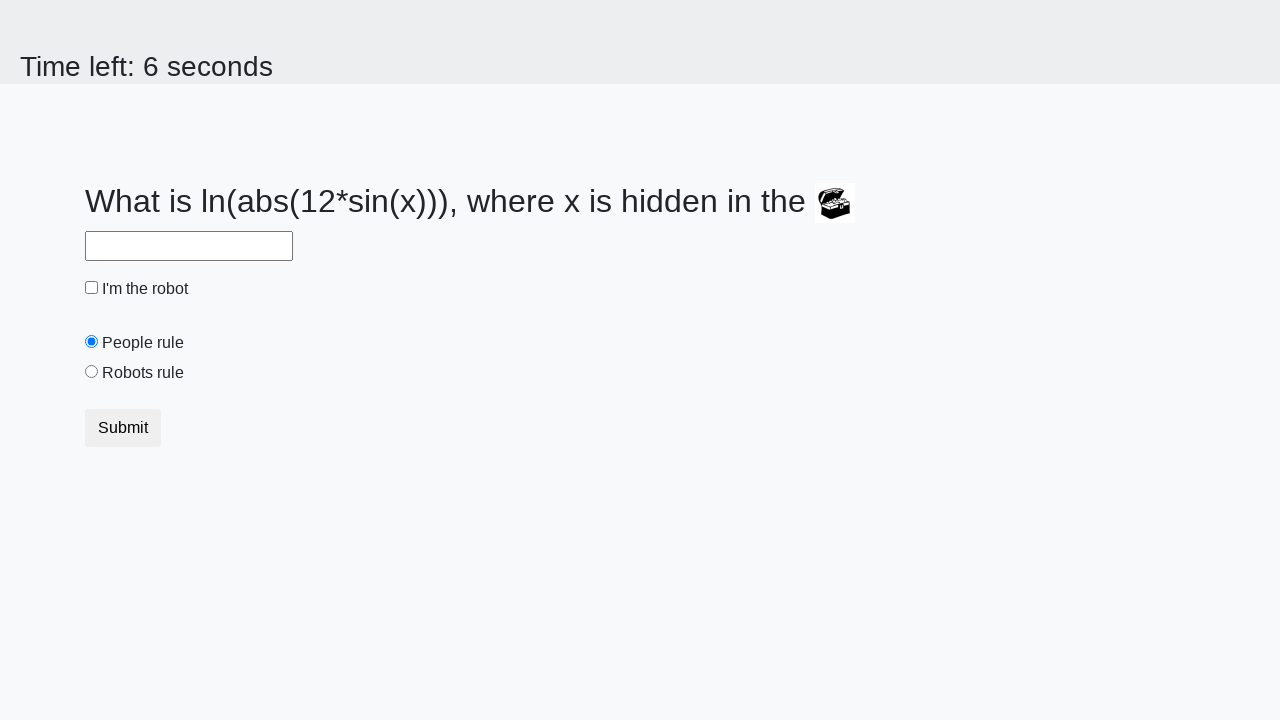

Filled answer field with calculated value based on treasure on input#answer
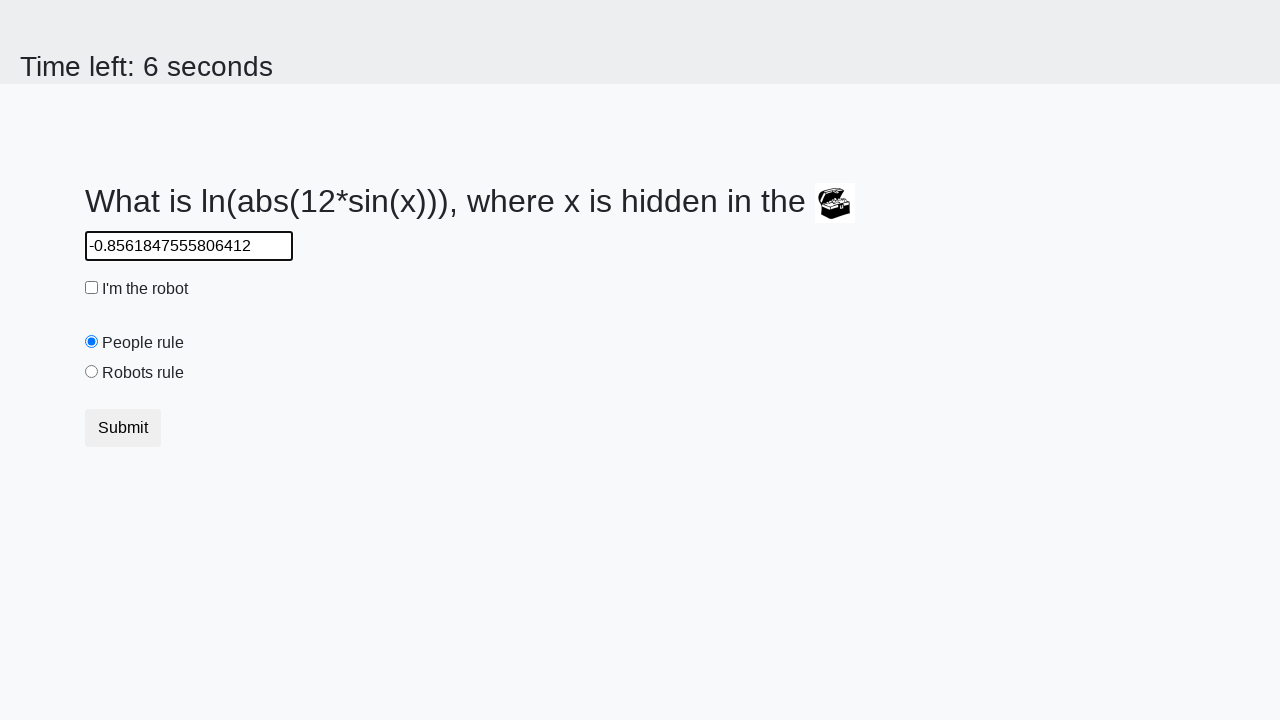

Checked the robot checkbox at (92, 288) on #robotCheckbox
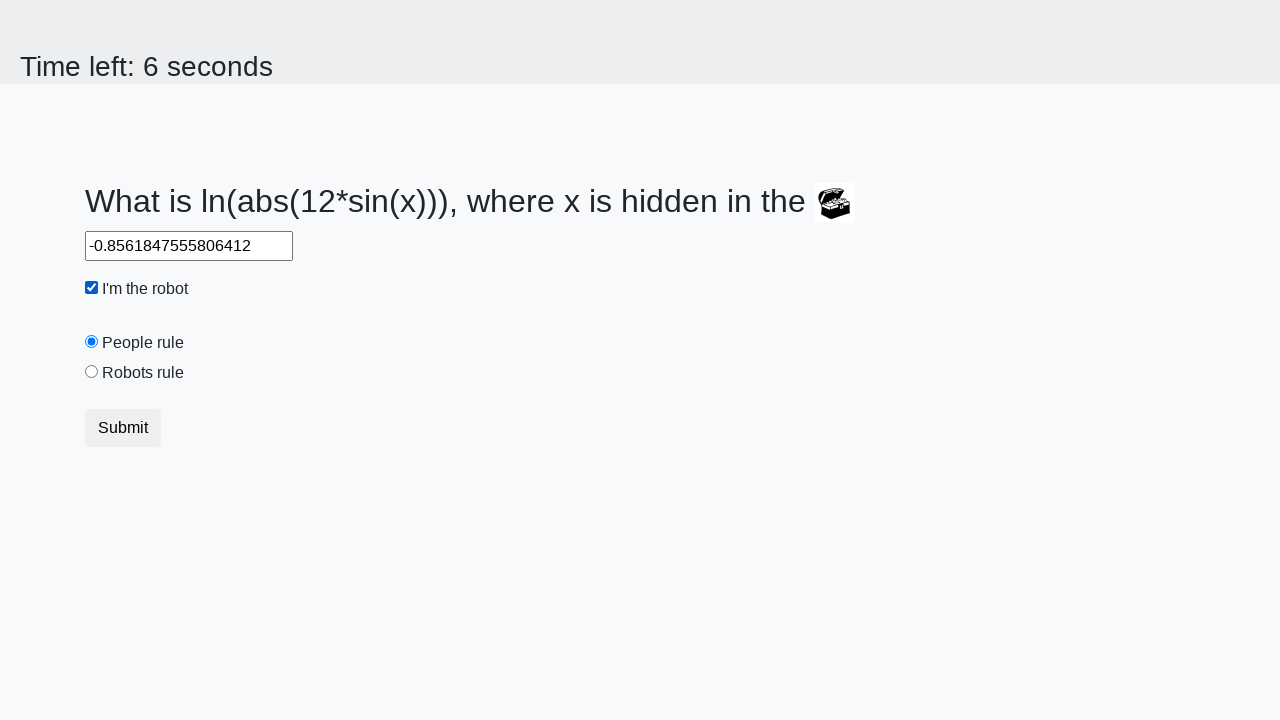

Selected the robots rule radio button at (92, 372) on #robotsRule
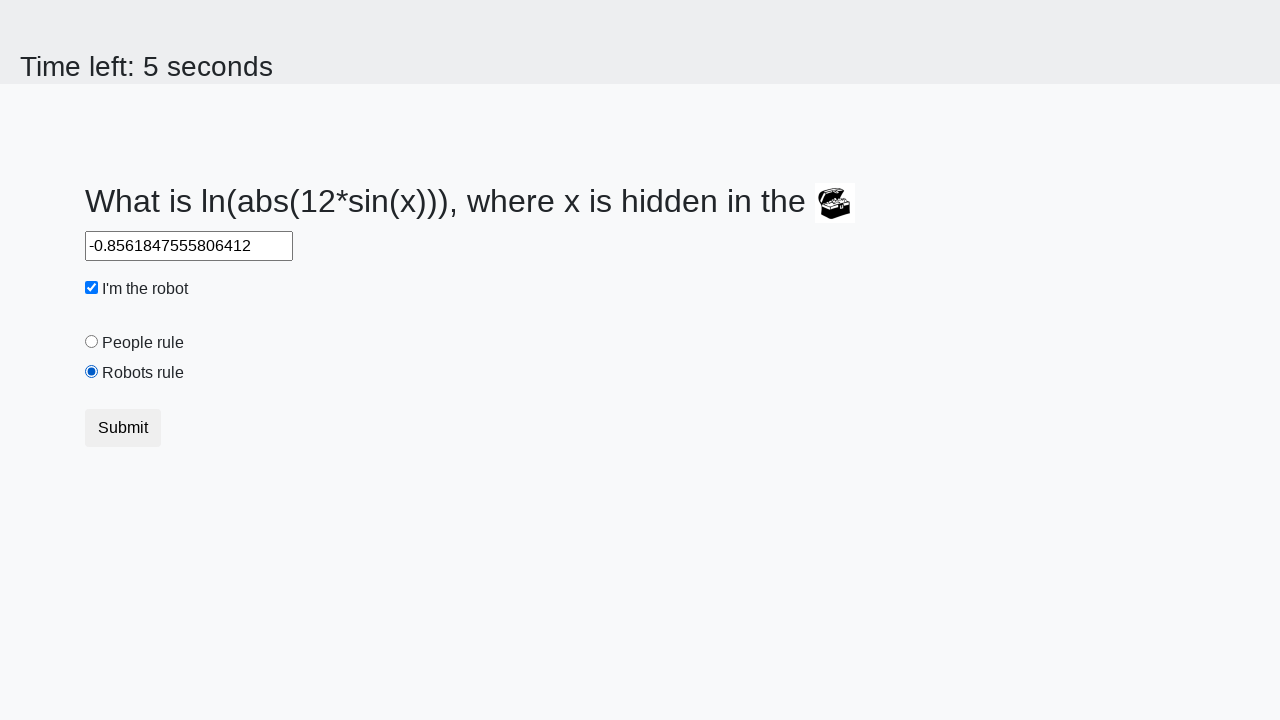

Submitted the form at (123, 428) on button[type="submit"]
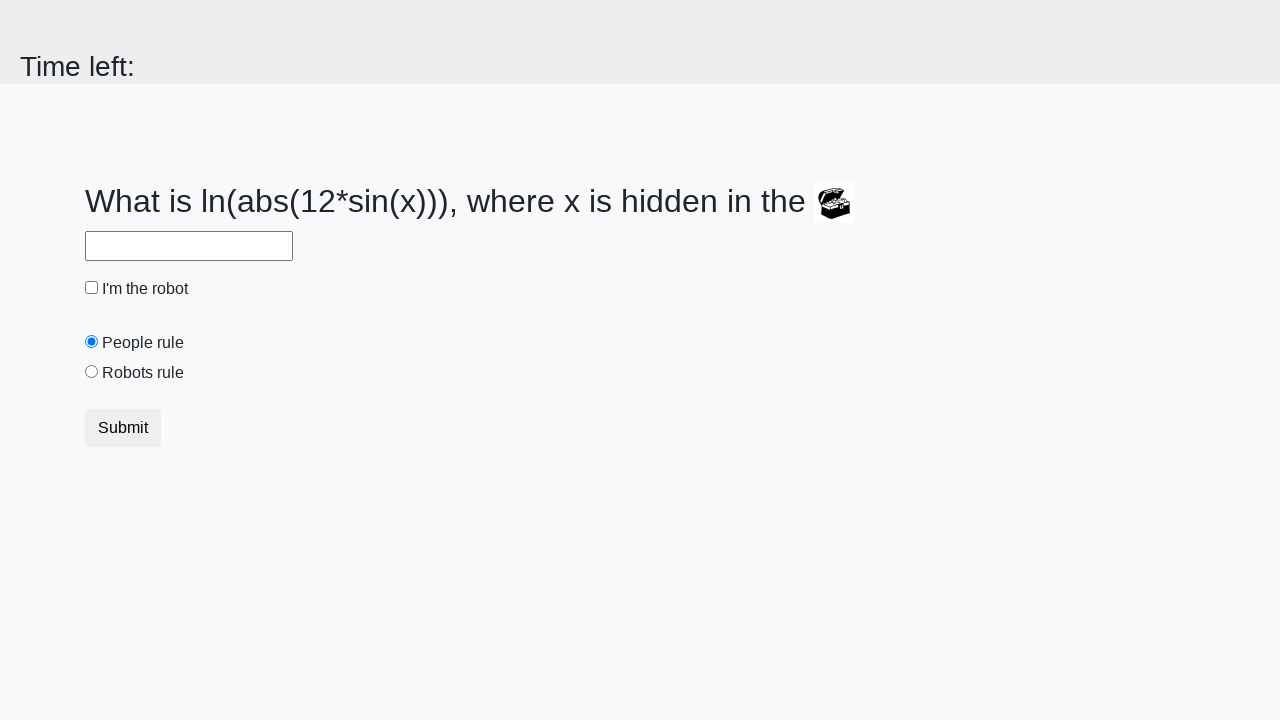

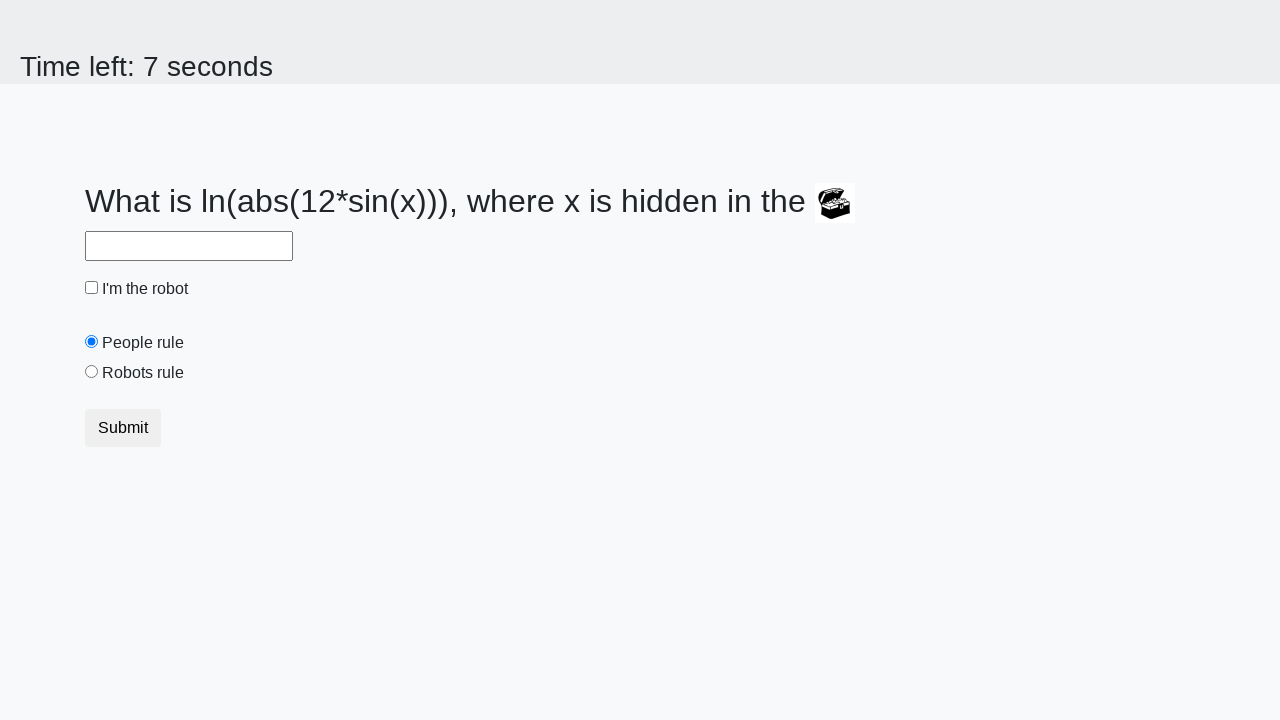